Tests navigation by clicking a link with mathematically calculated text, then fills out a multi-field form with first name, last name, city, and country information and submits it.

Starting URL: http://suninjuly.github.io/find_link_text

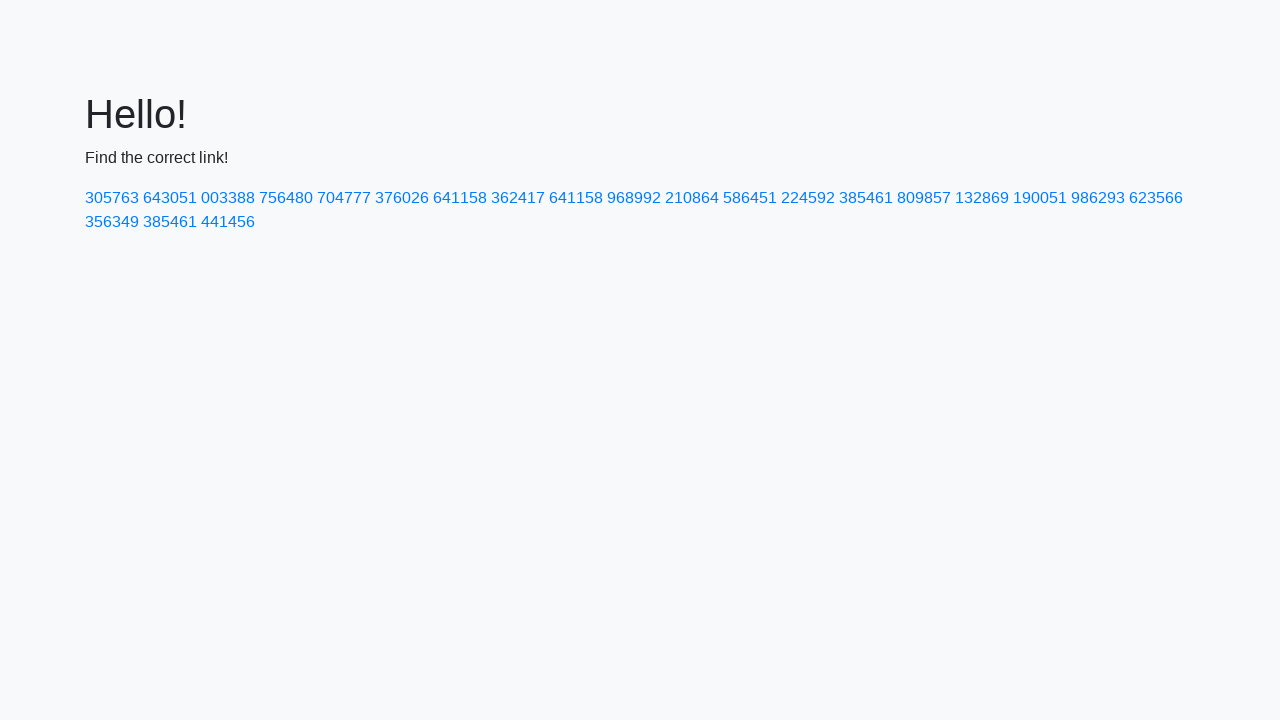

Clicked link with mathematically calculated text '224592' at (808, 198) on a:text-is('224592')
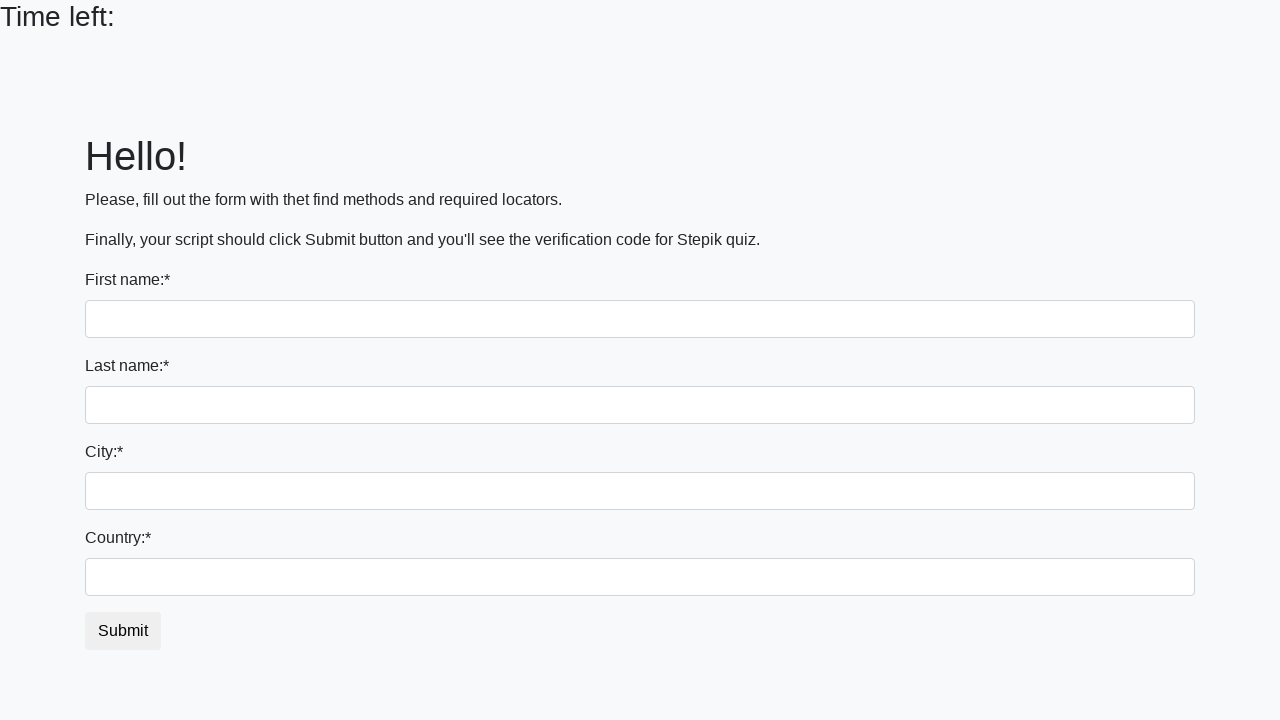

Filled first name field with 'Ivan' on input >> nth=0
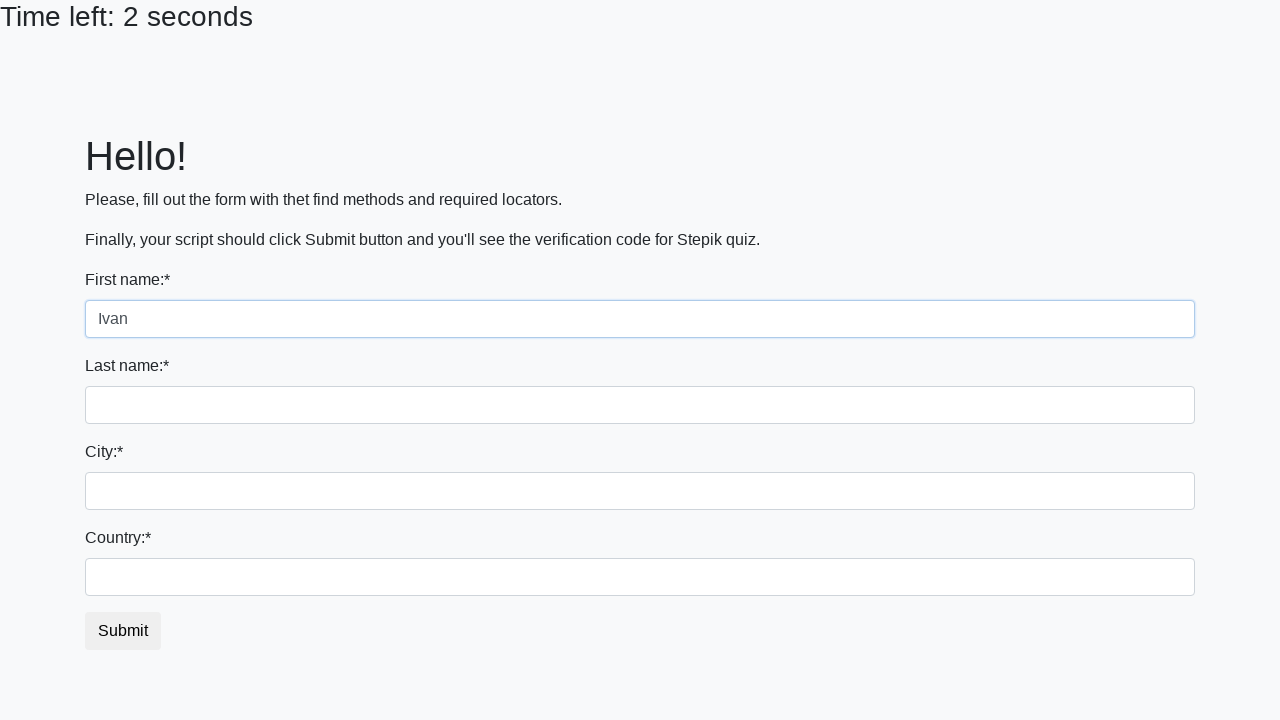

Filled last name field with 'Petrov' on input[name='last_name']
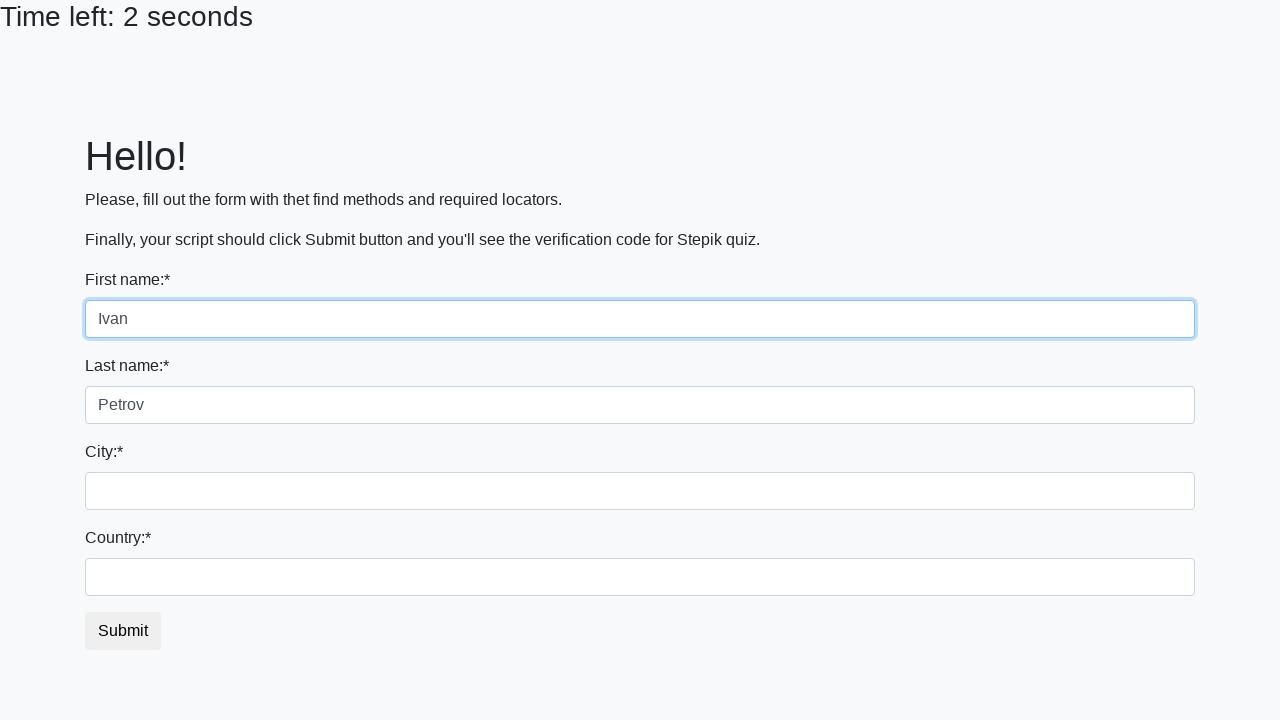

Filled city field with 'Smolensk' on .city
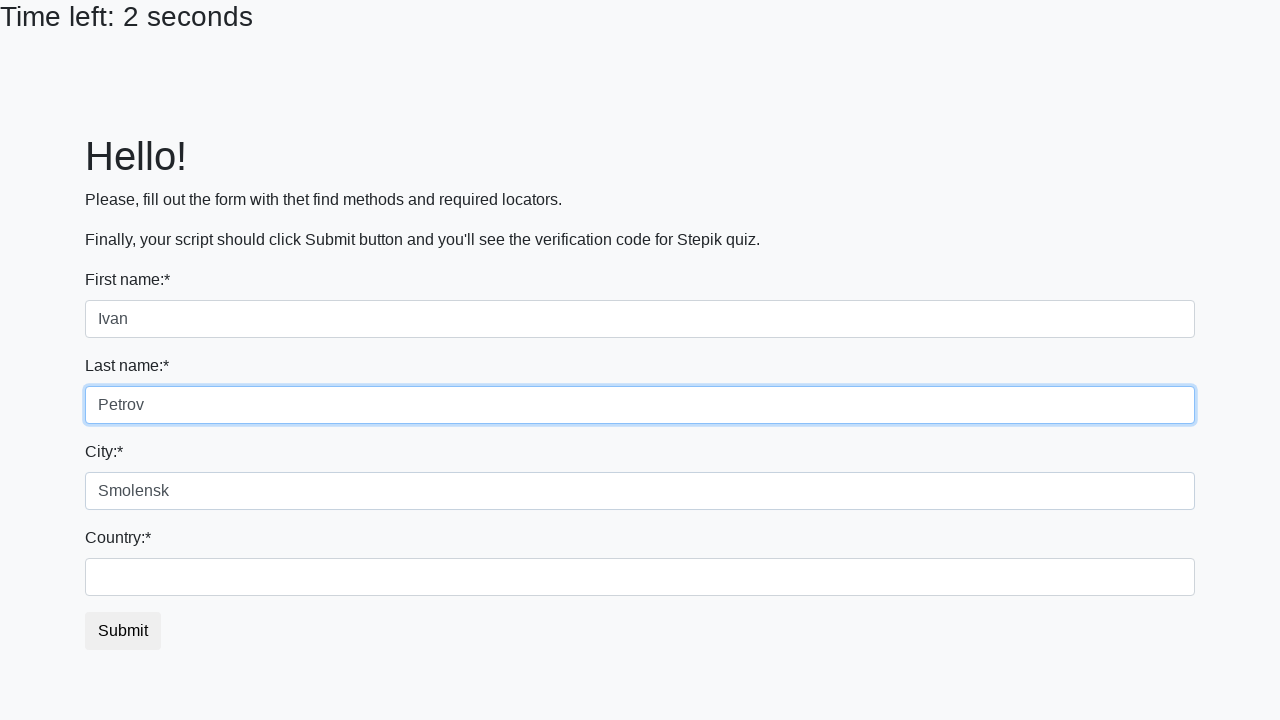

Filled country field with 'Russia' on #country
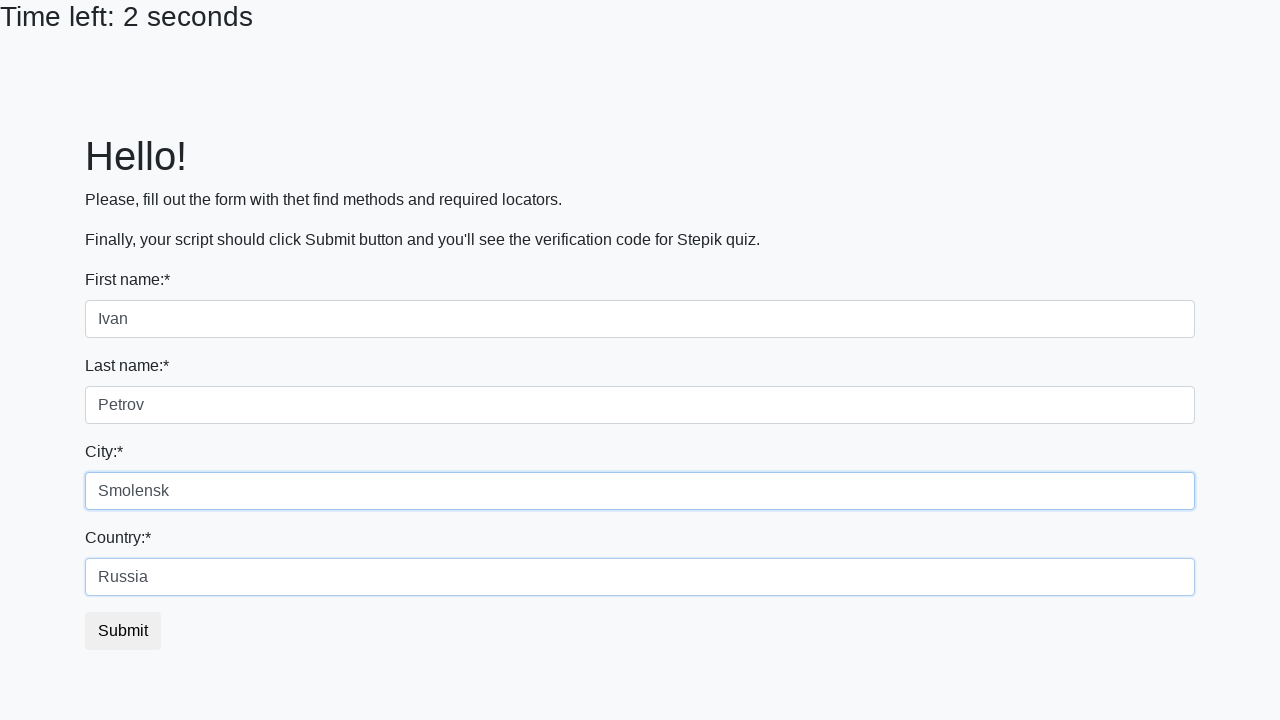

Clicked submit button to complete form submission at (123, 631) on button.btn
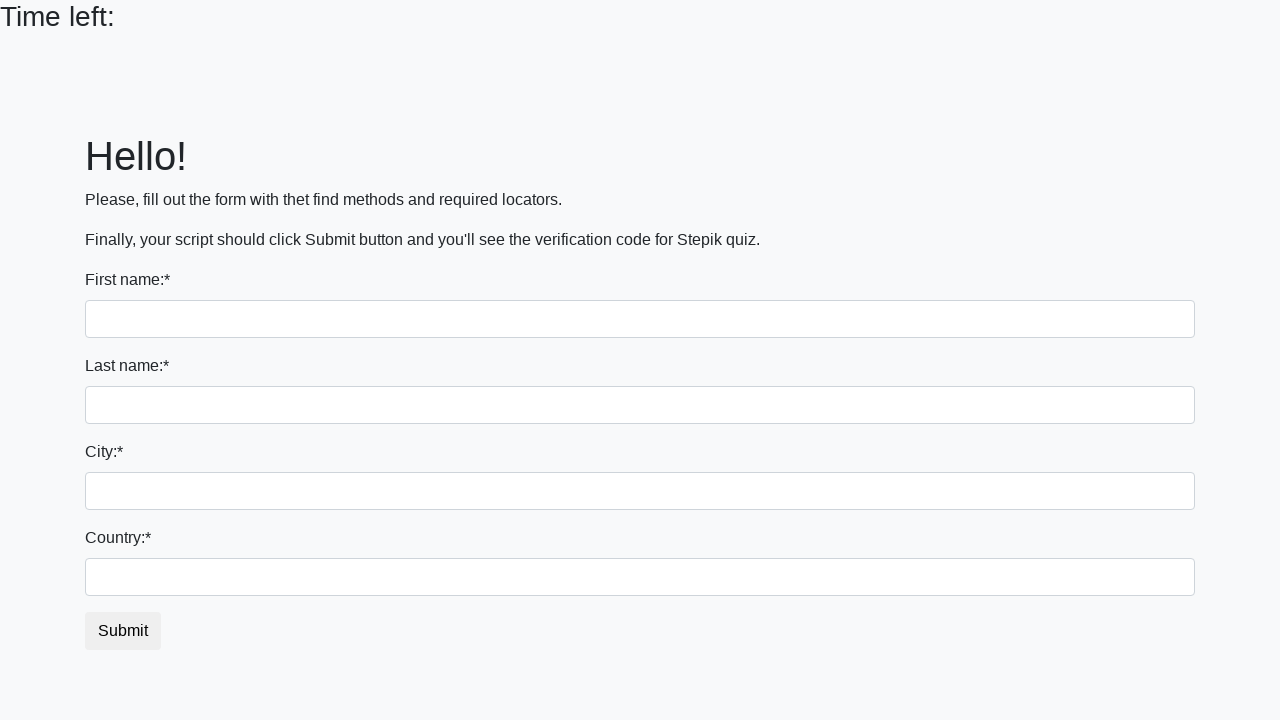

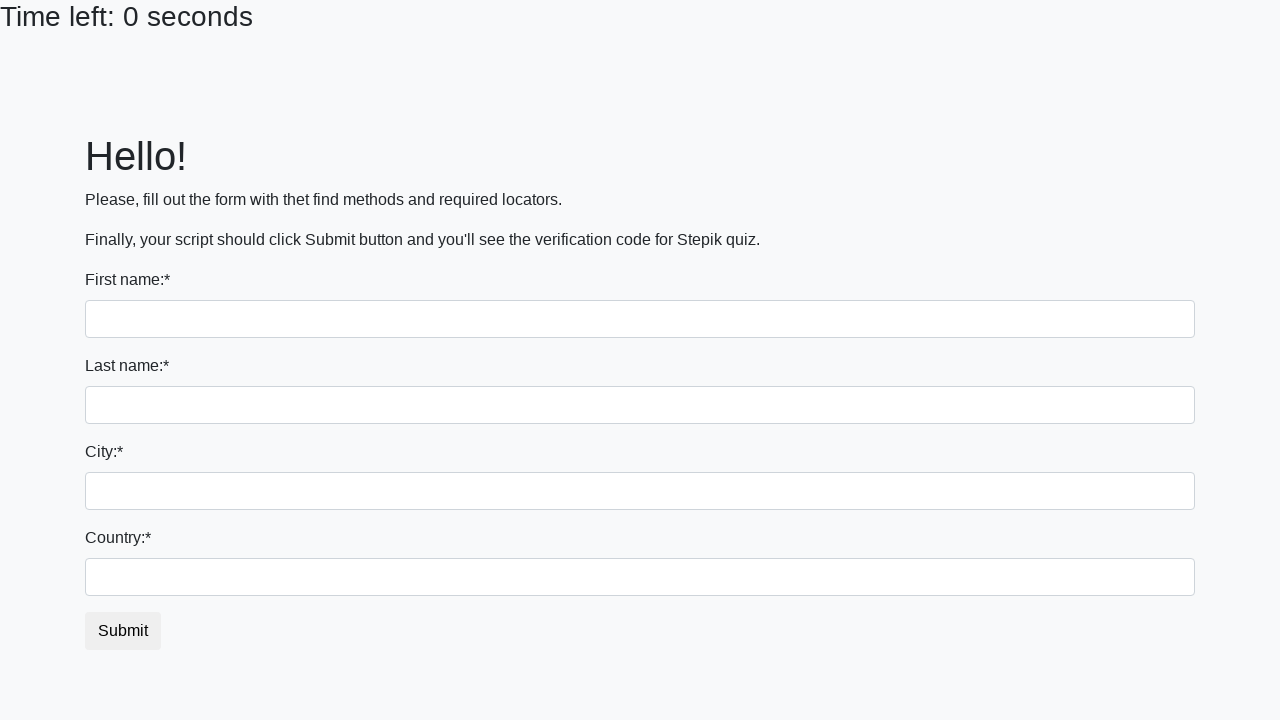